Tests the calculator's addition functionality by entering 1 and 2, clicking calculate, and verifying the result is 3

Starting URL: http://juliemr.github.io/protractor-demo/

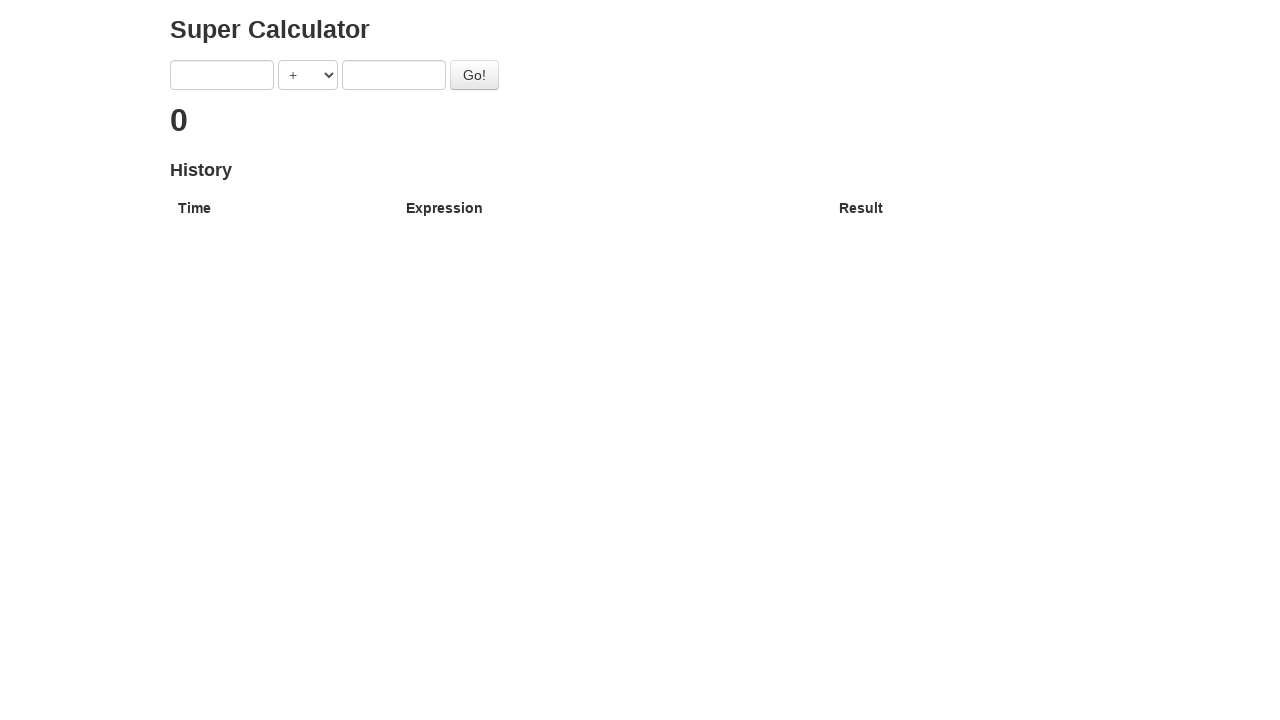

Entered '1' in the first number field on input[ng-model='first']
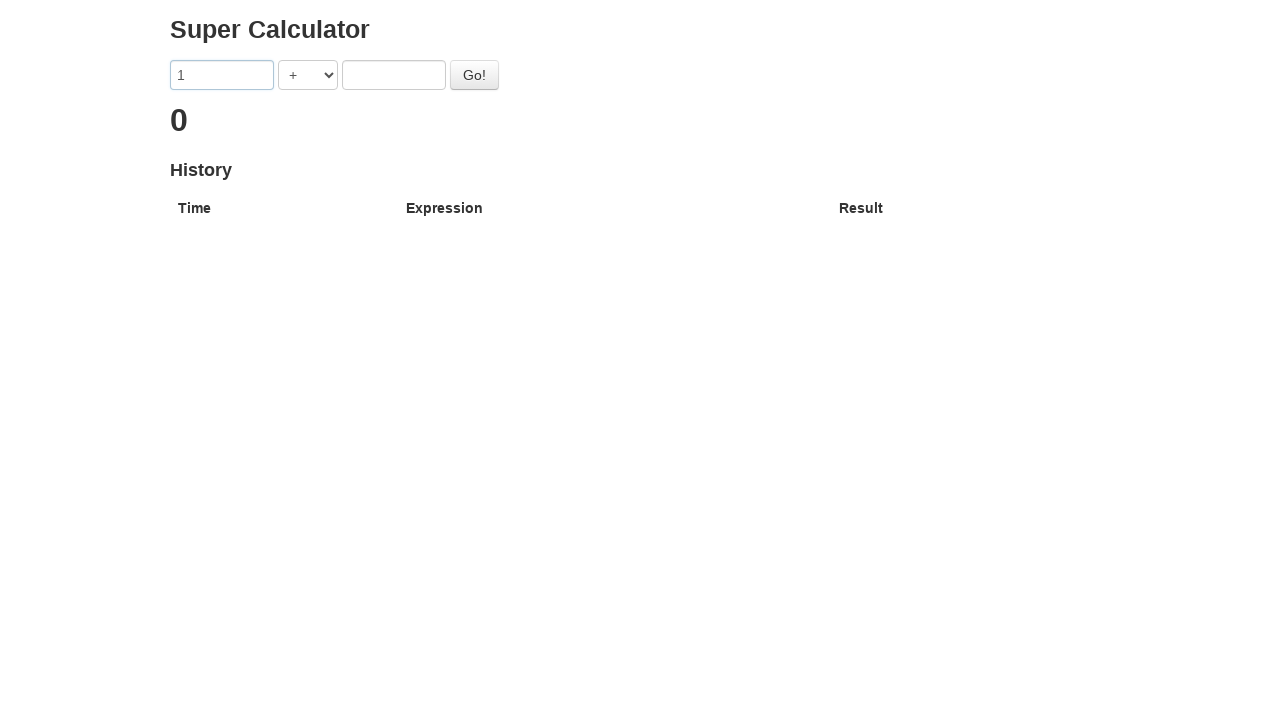

Entered '2' in the second number field on input[ng-model='second']
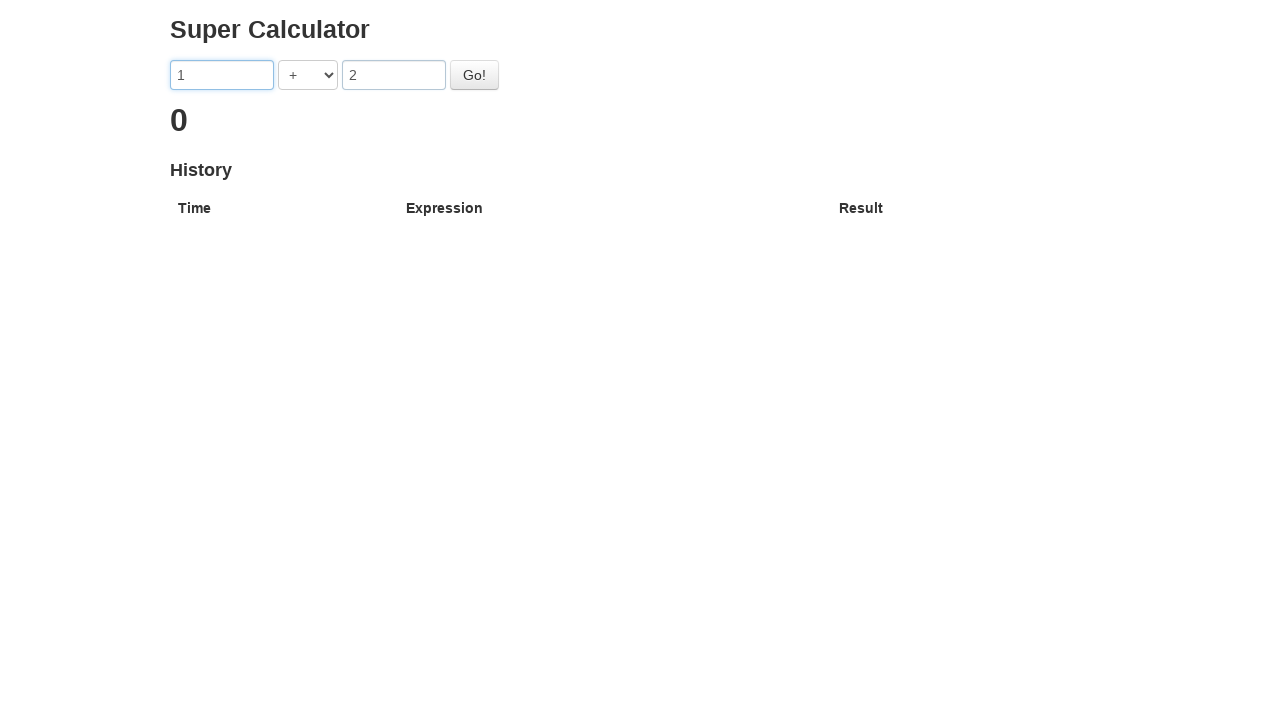

Clicked the Go button to calculate addition at (474, 75) on #gobutton
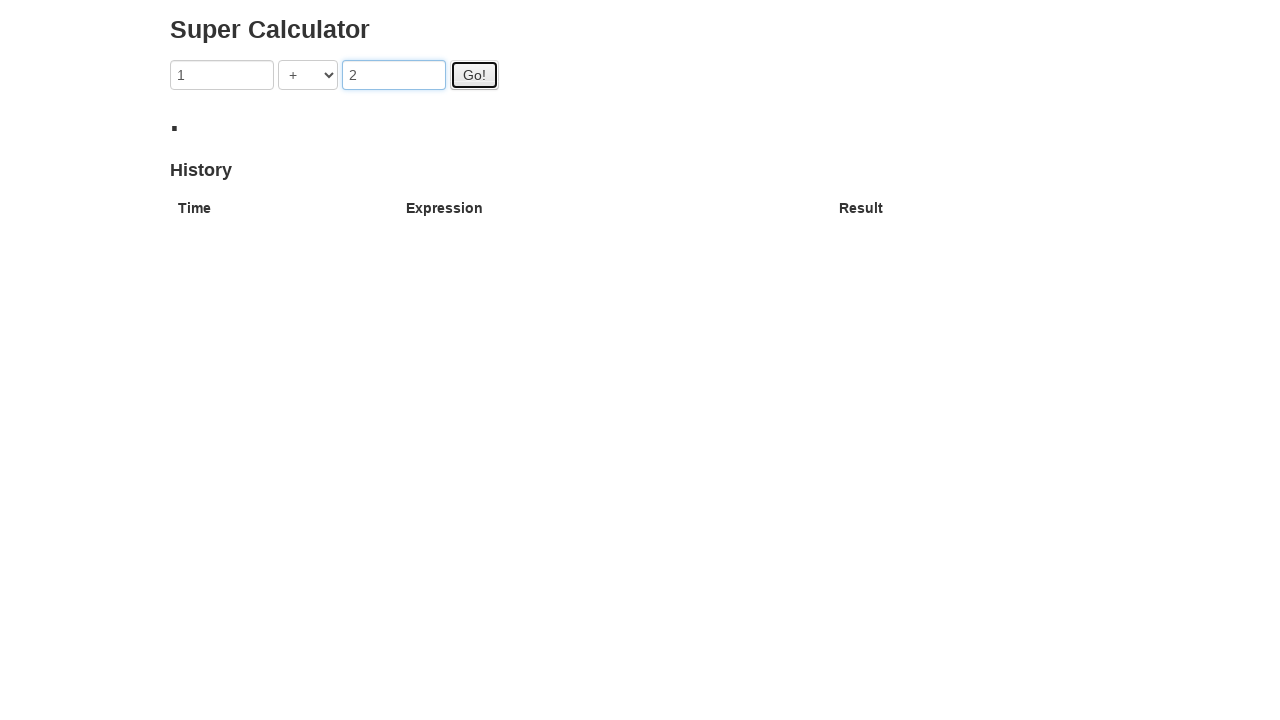

Result displayed in h2 element
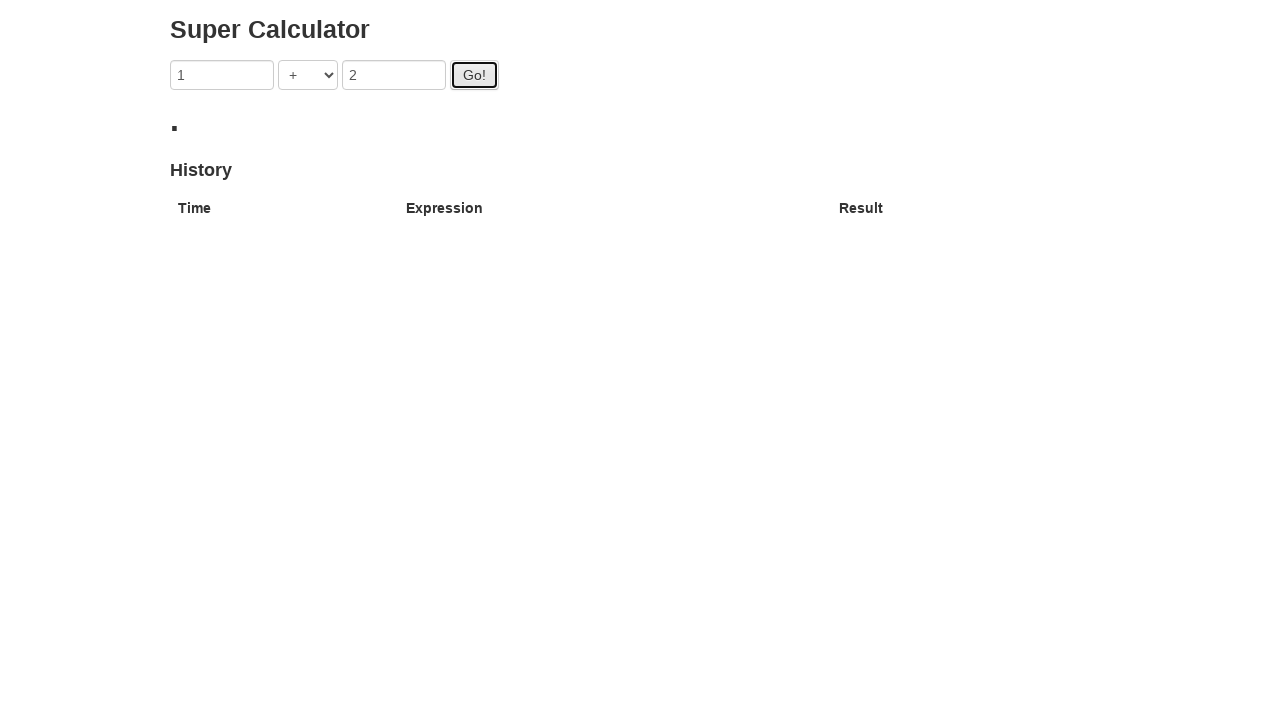

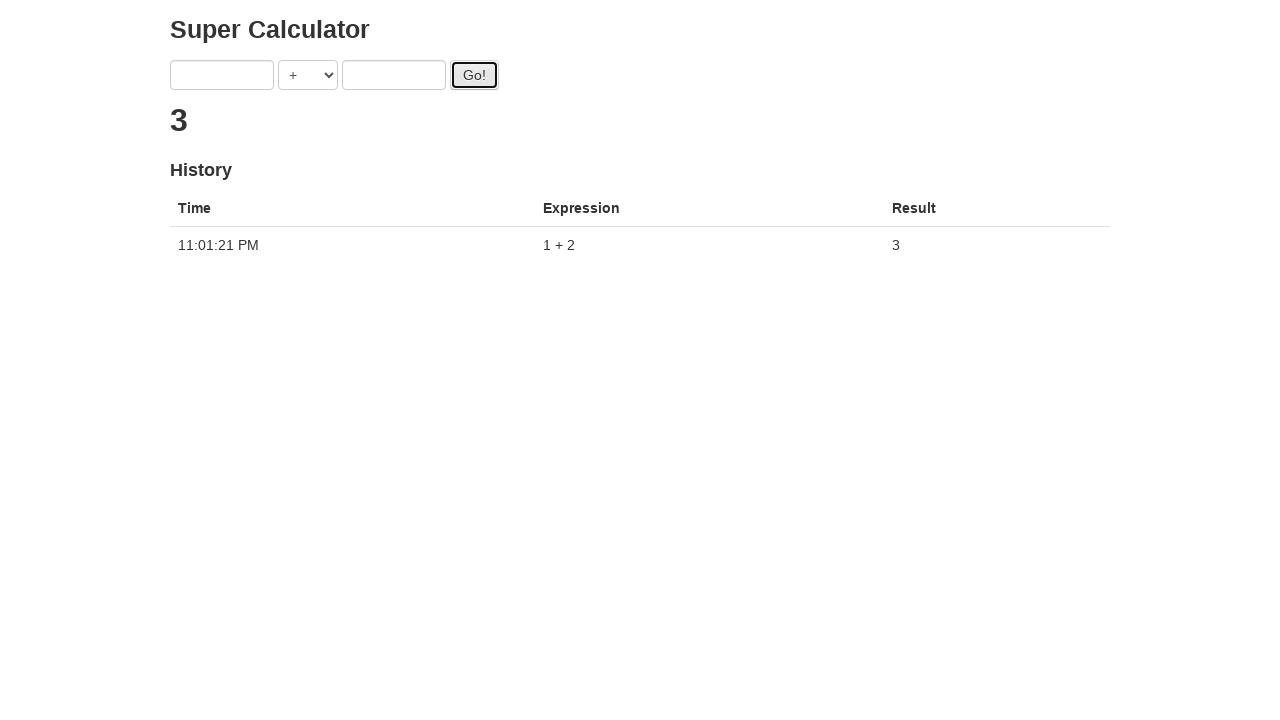